Tests e-commerce cart functionality by adding specific vegetables to cart, proceeding to checkout, and applying a promo code

Starting URL: https://rahulshettyacademy.com/seleniumPractise/#/

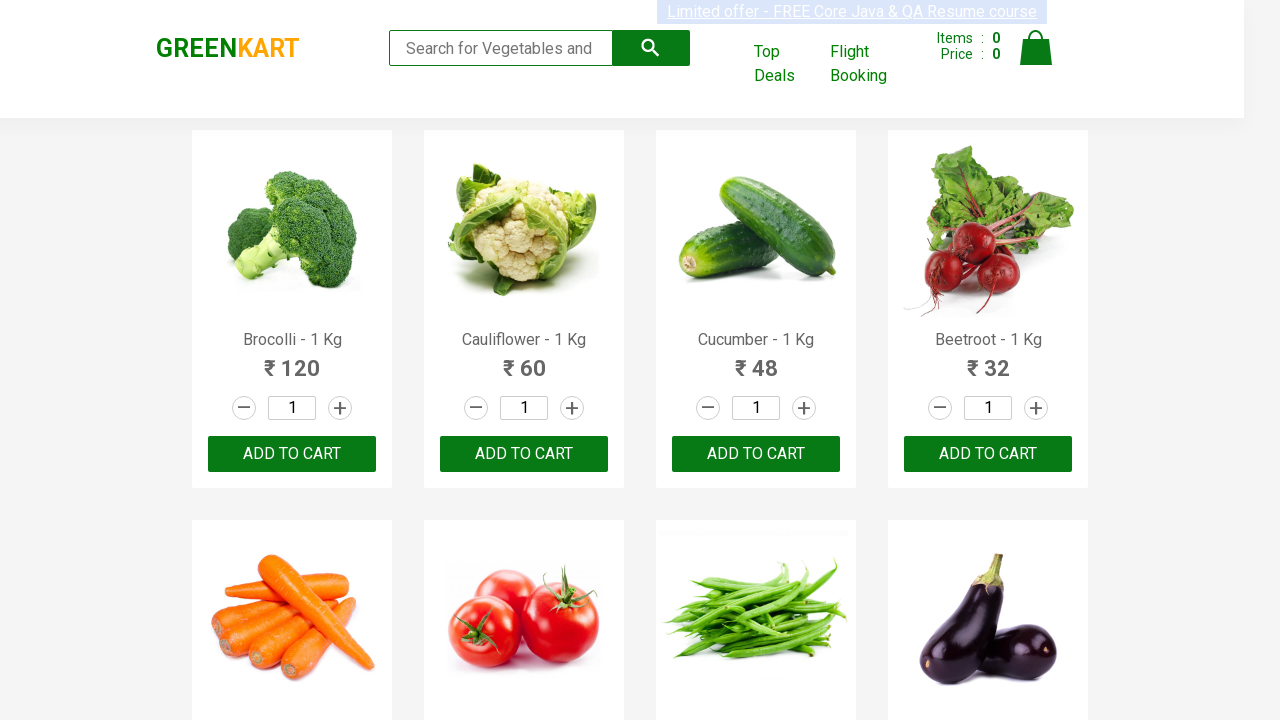

Waited for product names to load
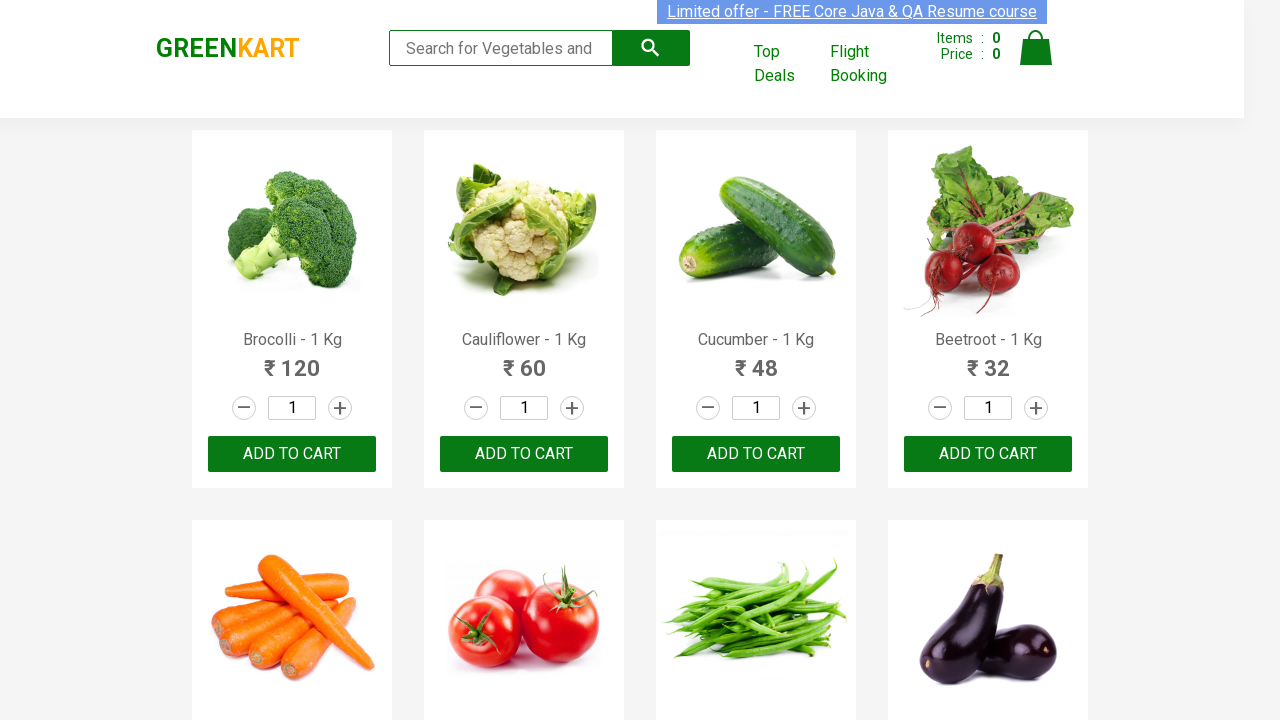

Retrieved all product name elements
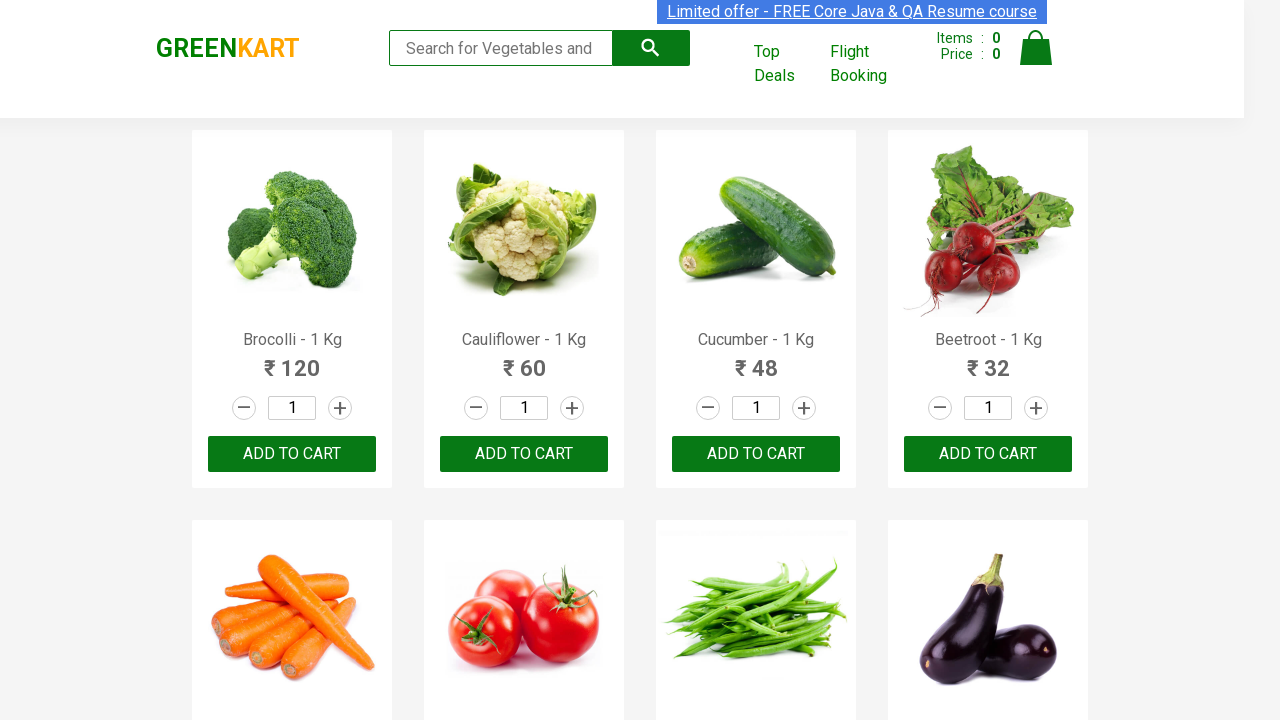

Retrieved all add to cart buttons
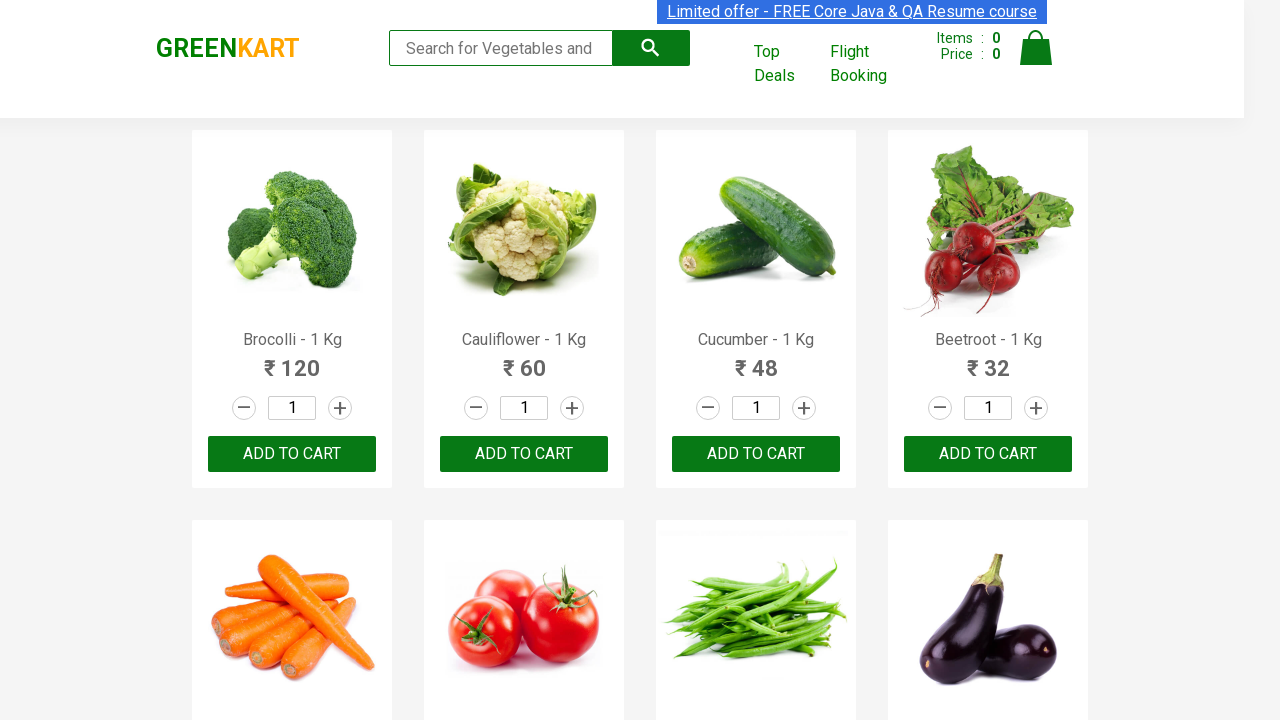

Added Brocolli to cart at (292, 454) on div.product-action button >> nth=0
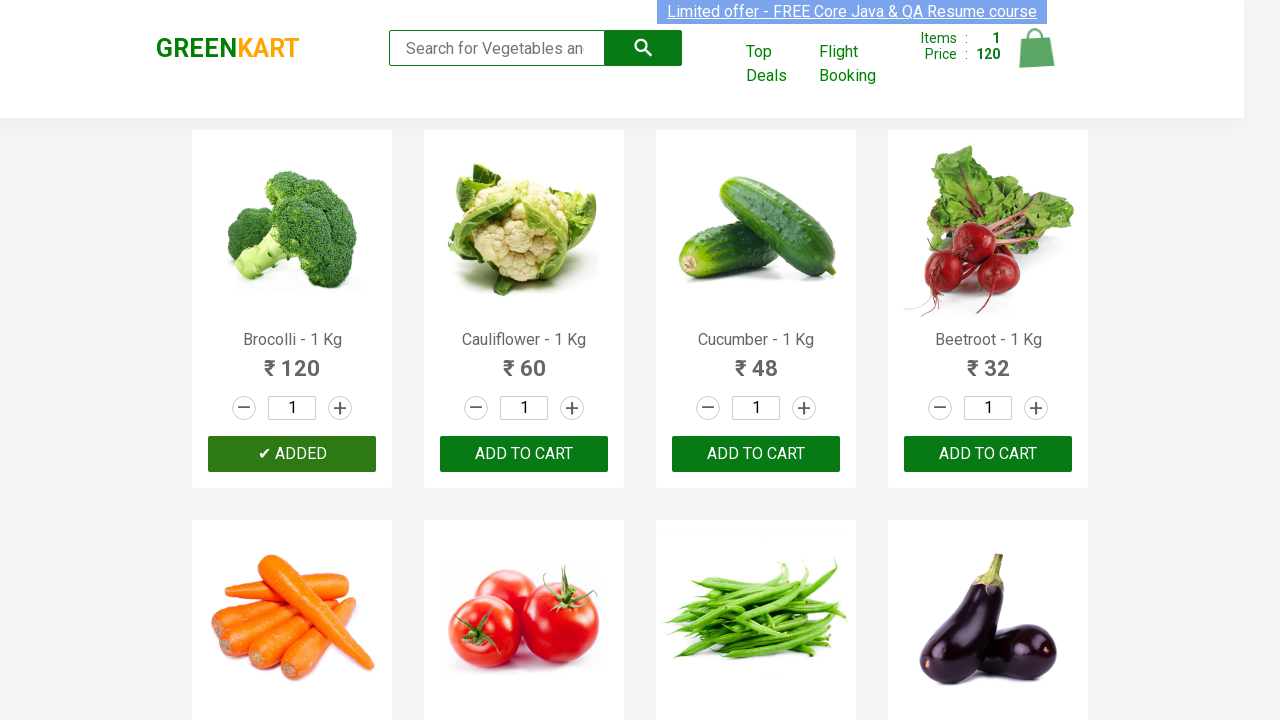

Added Cauliflower to cart at (524, 454) on div.product-action button >> nth=1
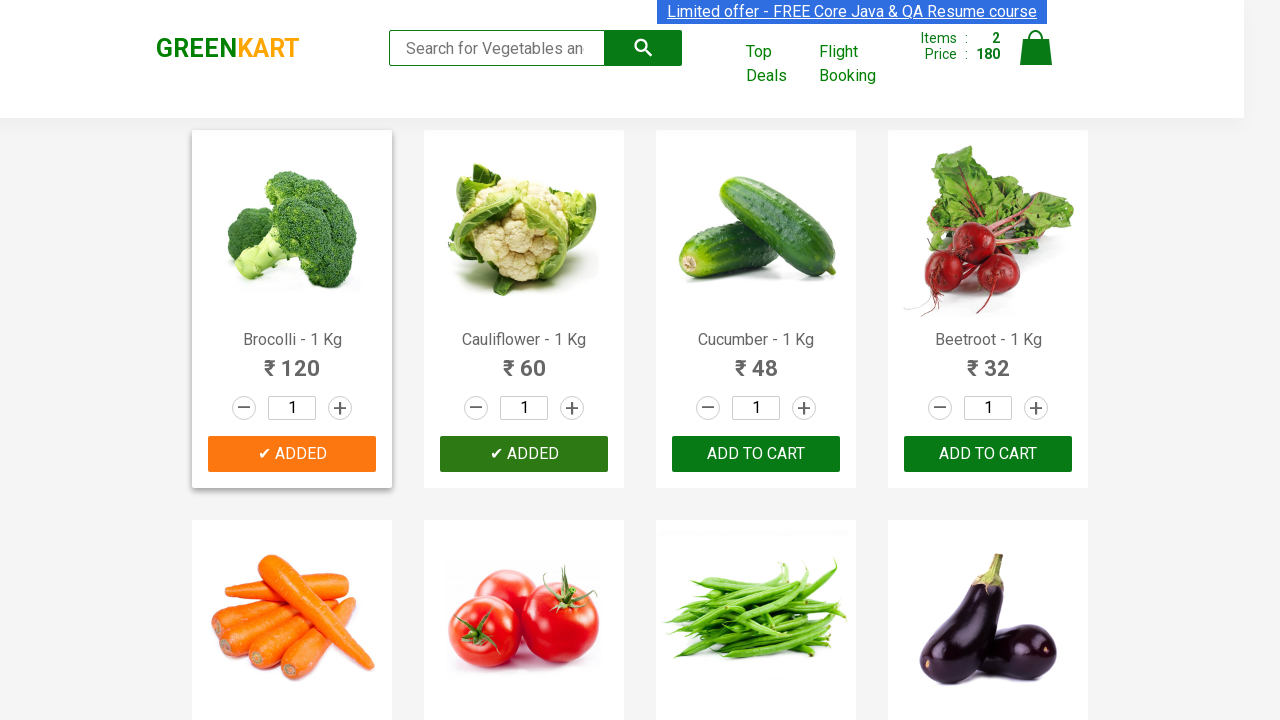

Added Beetroot to cart at (988, 454) on div.product-action button >> nth=3
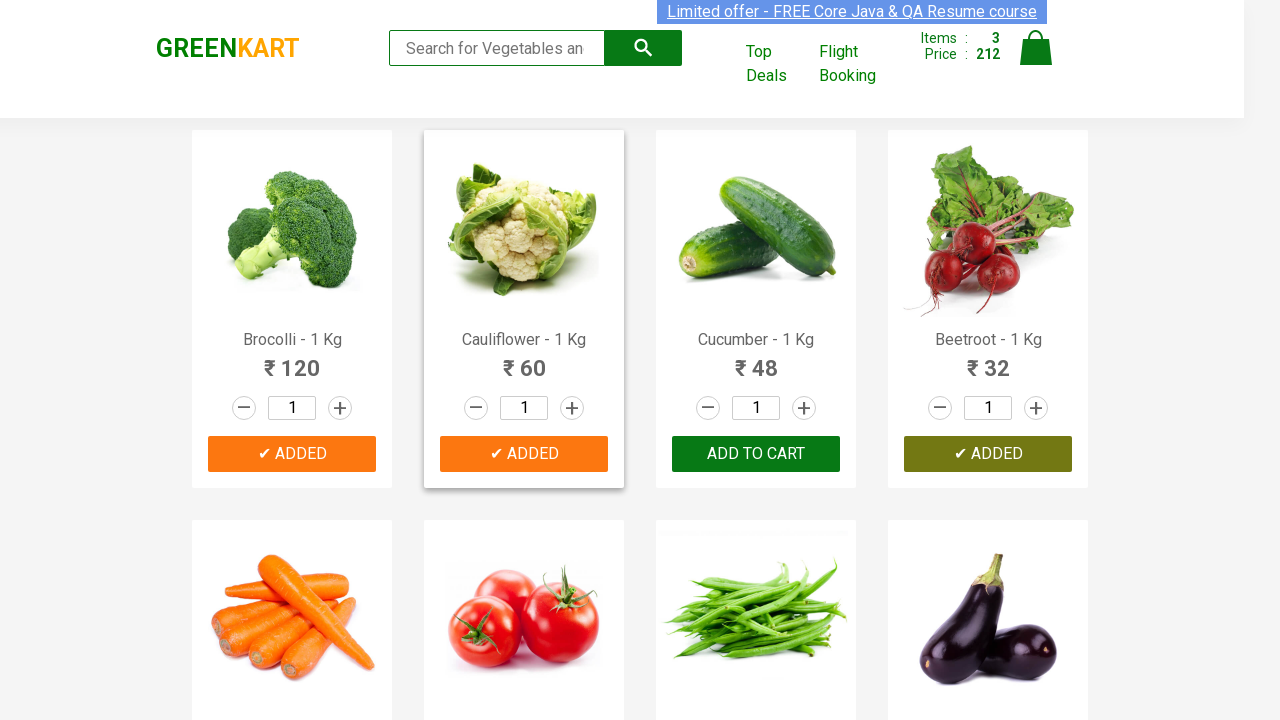

Added Walnuts to cart at (524, 569) on div.product-action button >> nth=29
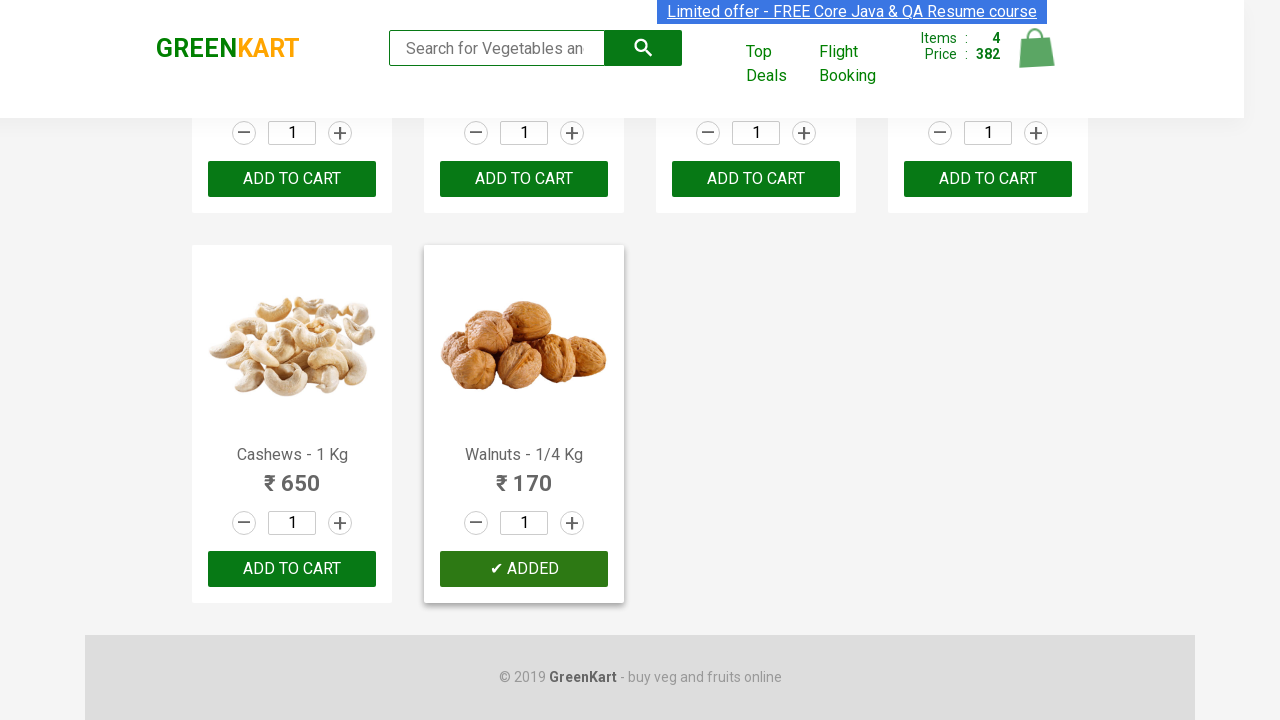

Clicked cart icon to view cart at (1036, 48) on img[alt='Cart']
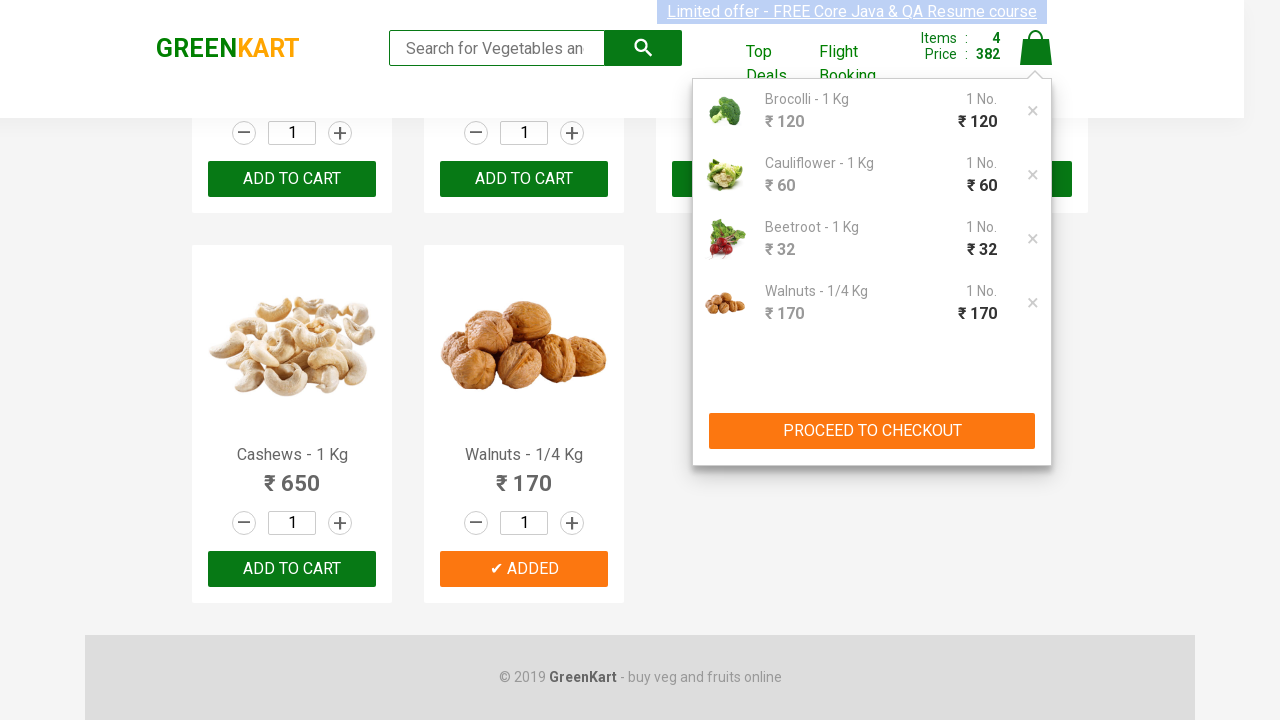

Clicked PROCEED TO CHECKOUT button at (872, 431) on xpath=//button[contains(text(),'PROCEED TO CHECKOUT')]
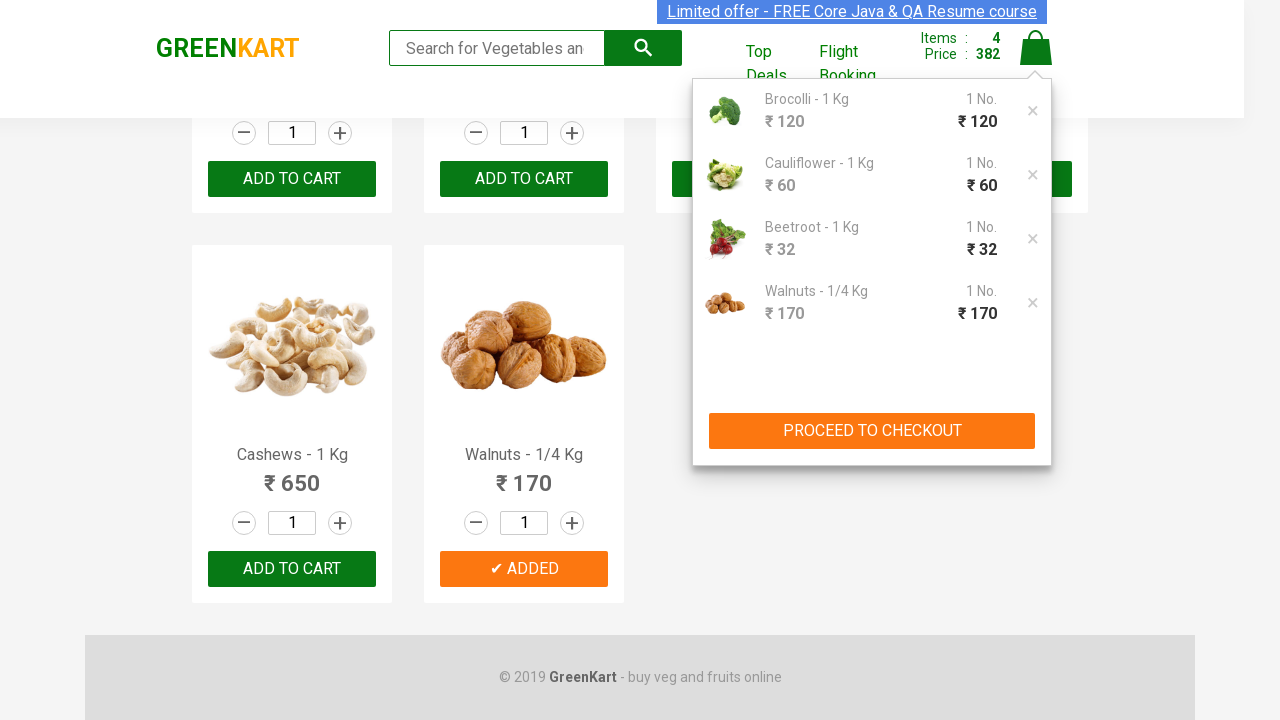

Entered promo code 'rahulshettyacademy' on //input[@placeholder='Enter promo code']
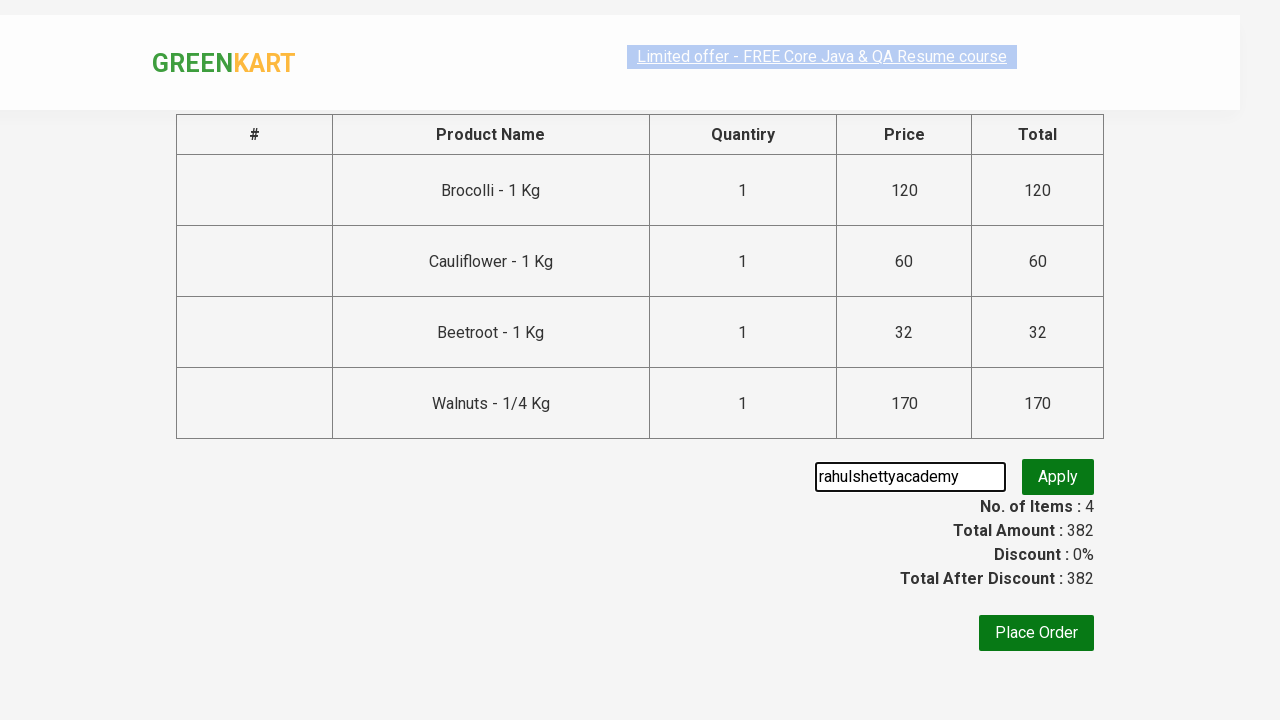

Clicked promo button to apply discount code at (1058, 477) on button.promoBtn
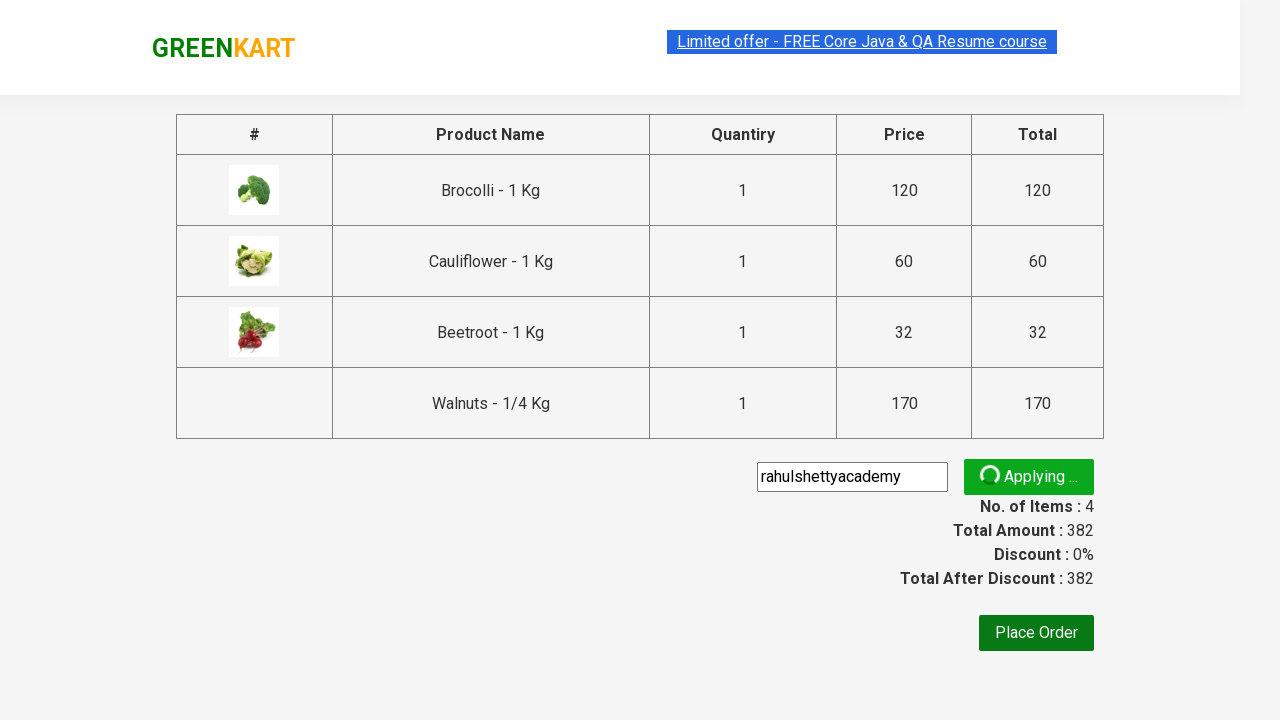

Promo code successfully applied and info displayed
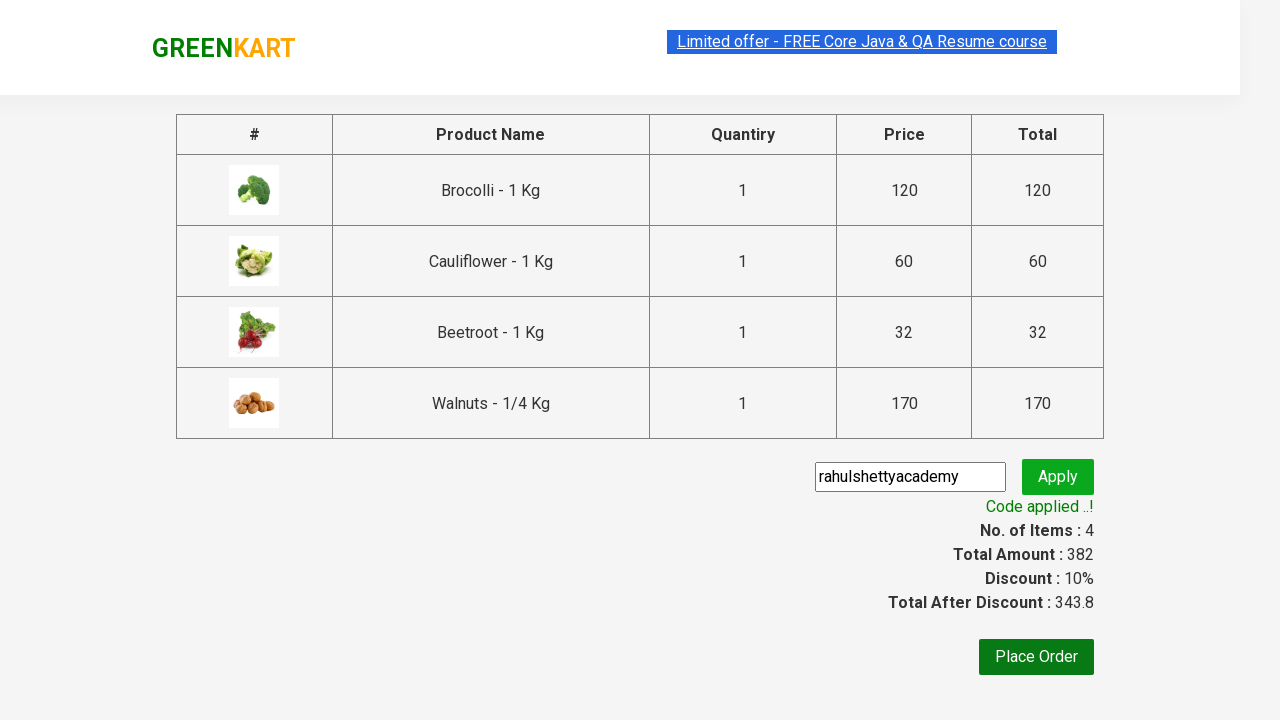

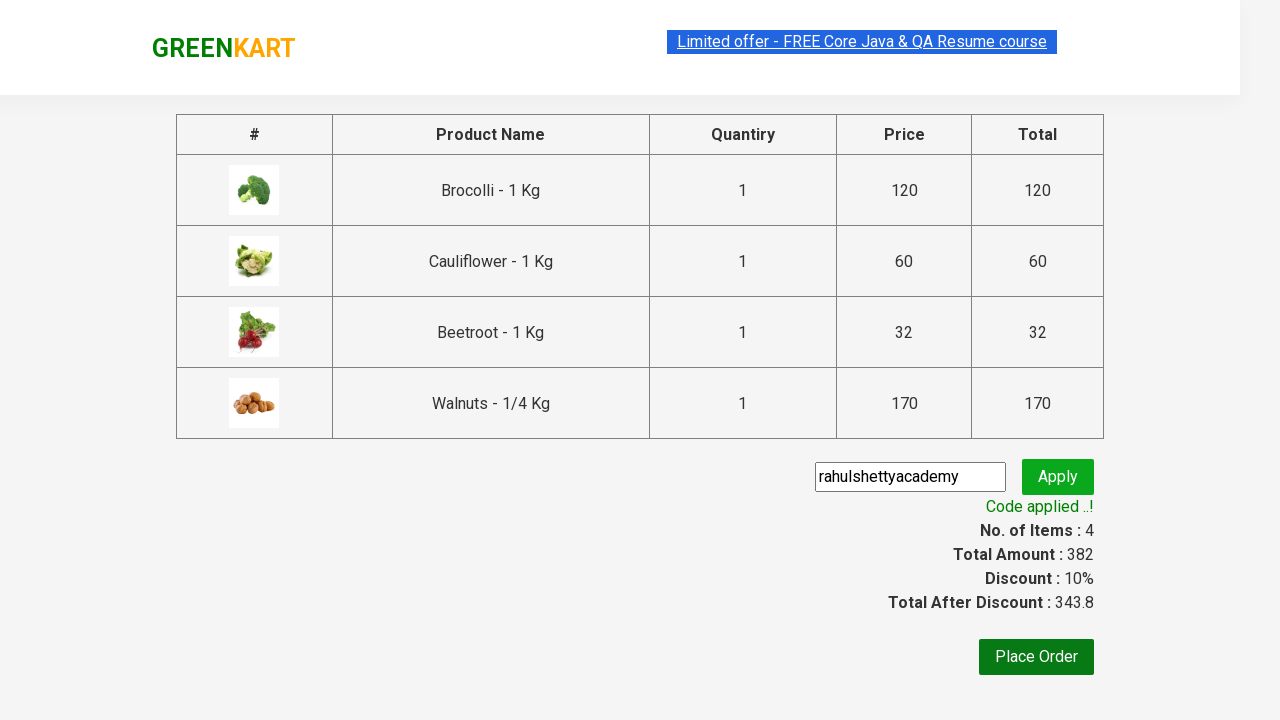